Tests the Practice Forms page on DemoQA by selecting a gender radio button, adding subjects with autocomplete, and selecting a date of birth using the date picker.

Starting URL: https://demoqa.com/

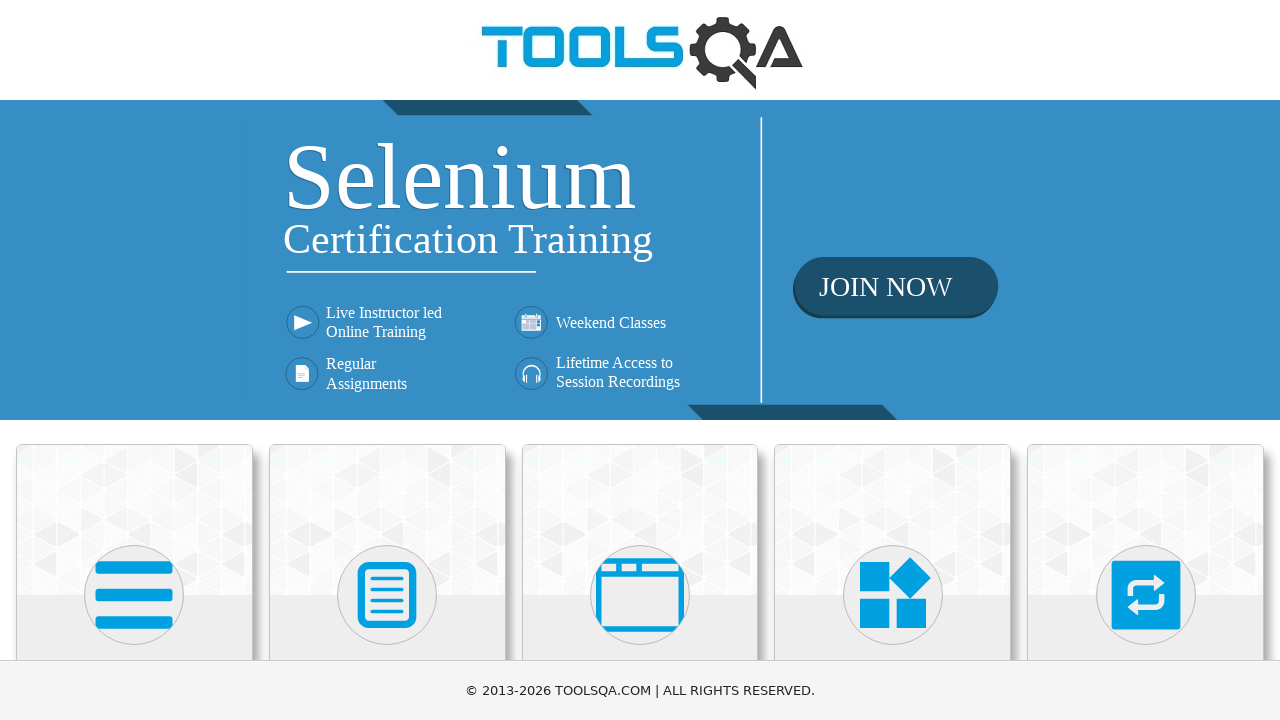

Scrolled down to view practice form cards
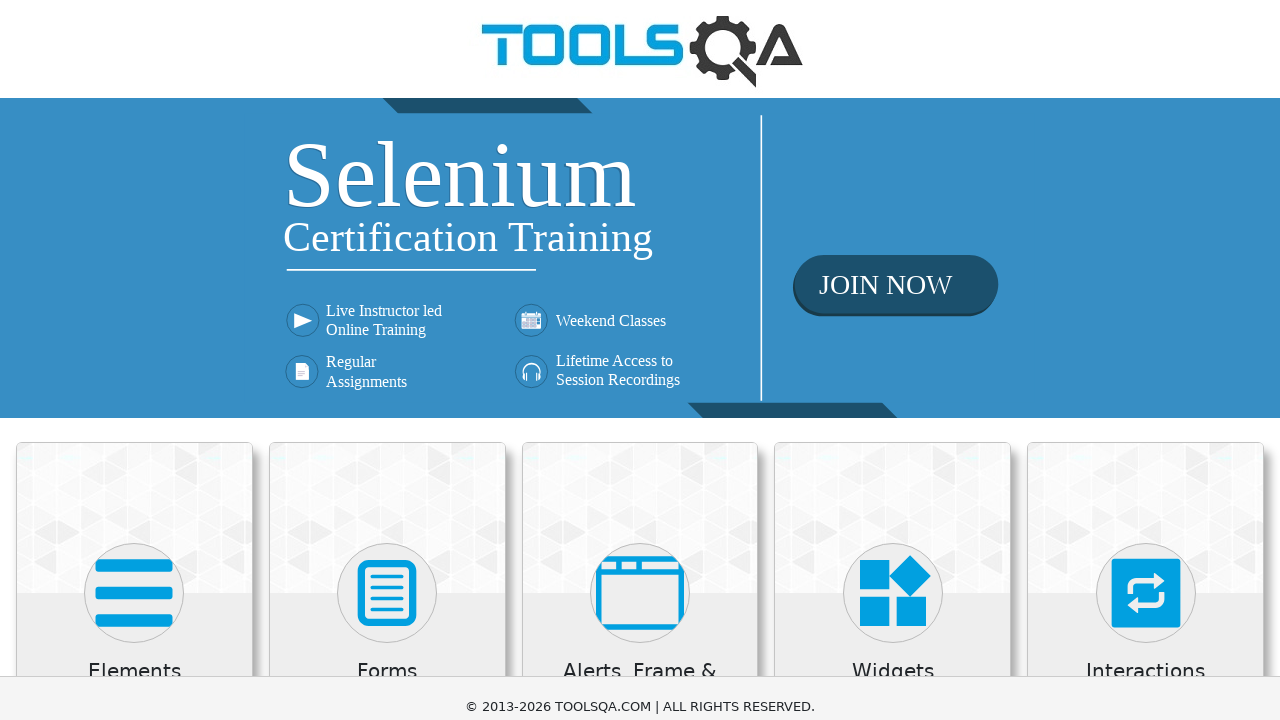

Clicked on Forms card (second card) at (387, 200) on div.card.mt-4.top-card >> nth=1
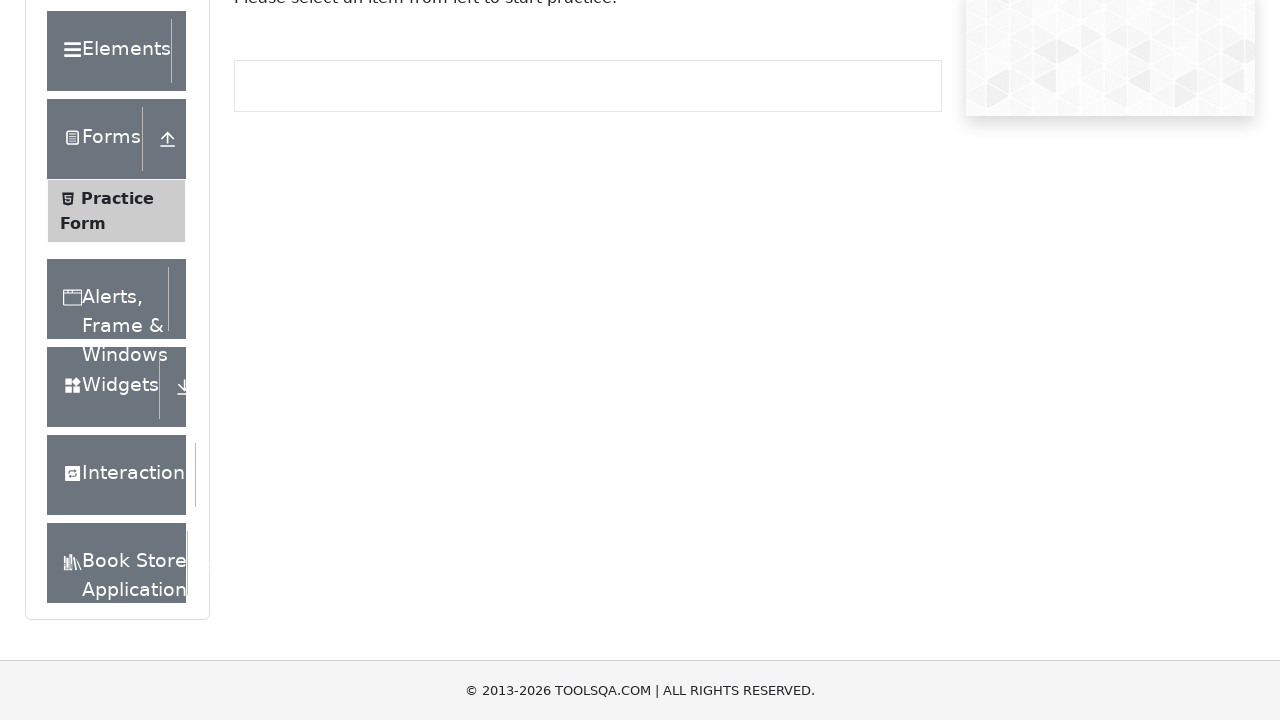

Clicked on Practice Form menu item at (117, 198) on text=Practice Form
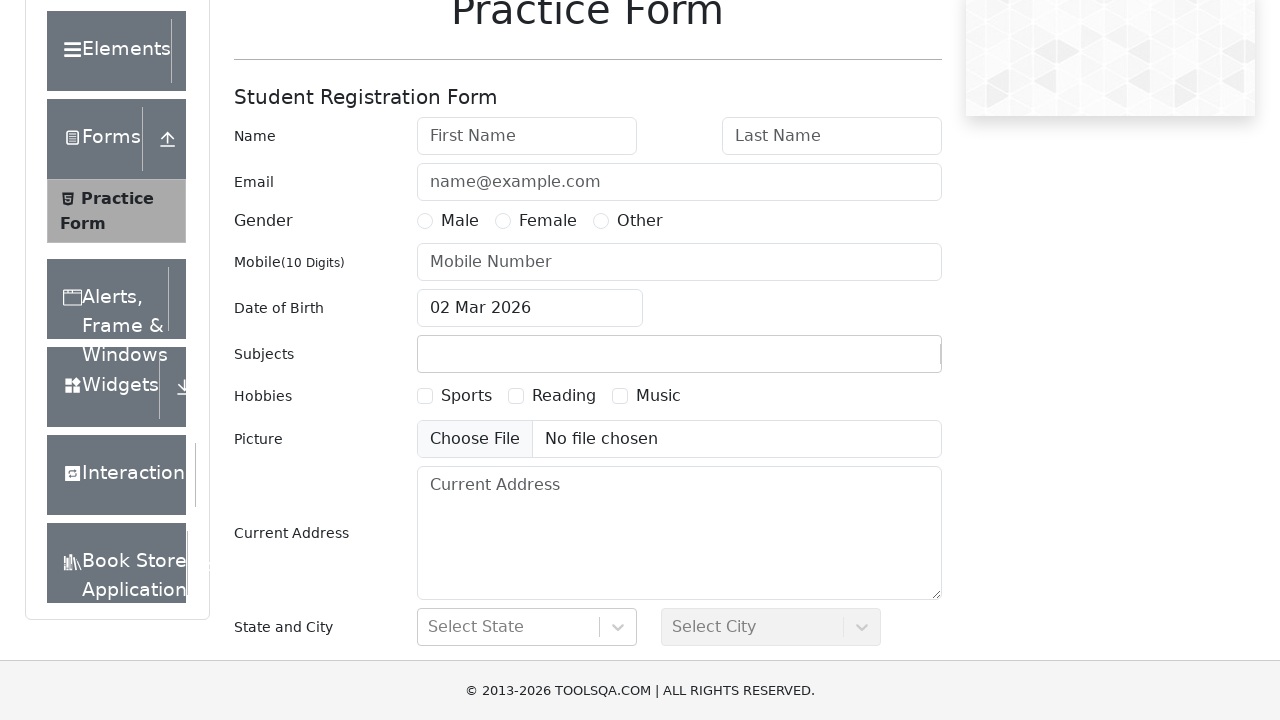

Scrolled down to view form elements
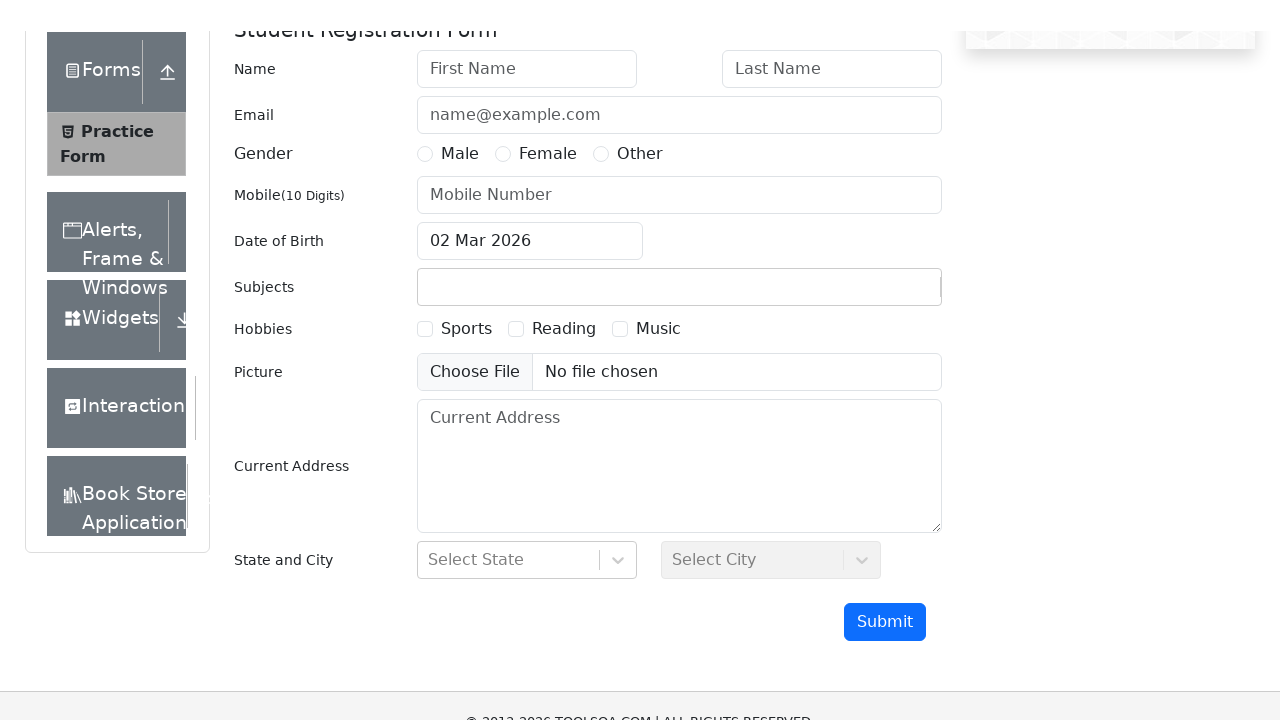

Selected Male radio button for gender at (460, 31) on label[for='gender-radio-1']
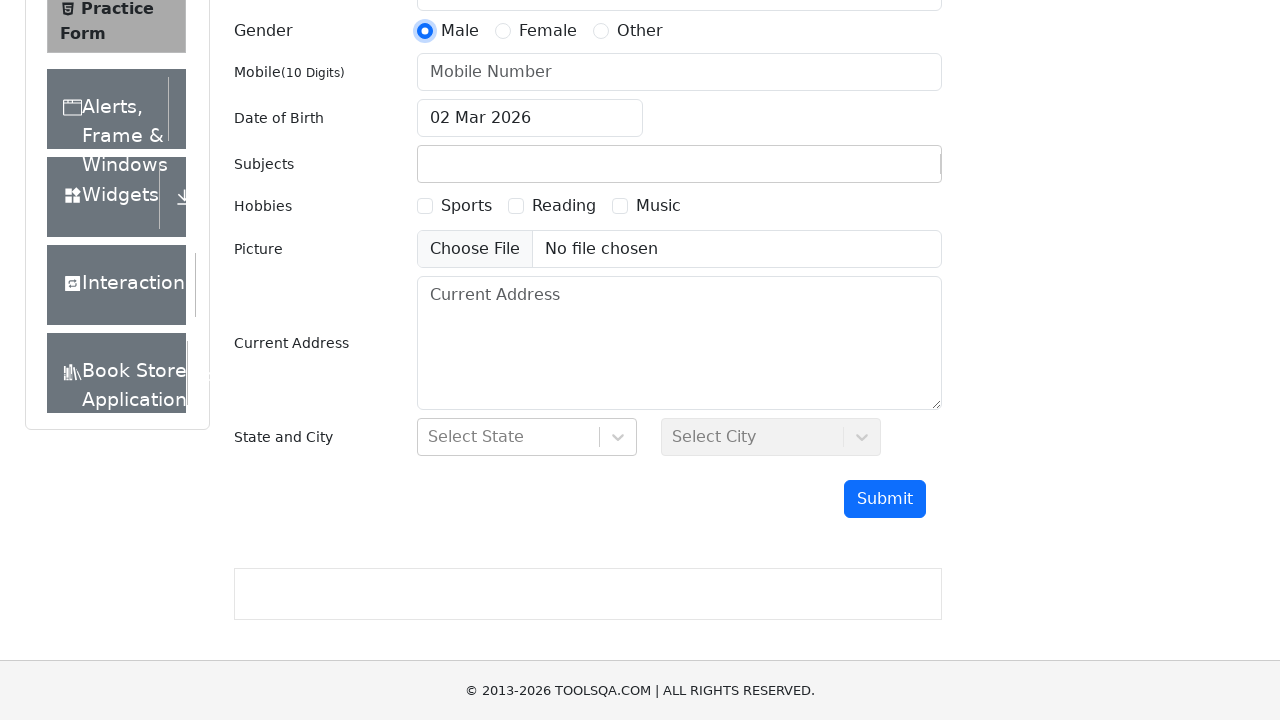

Filled 'English' in subjects field on #subjectsInput
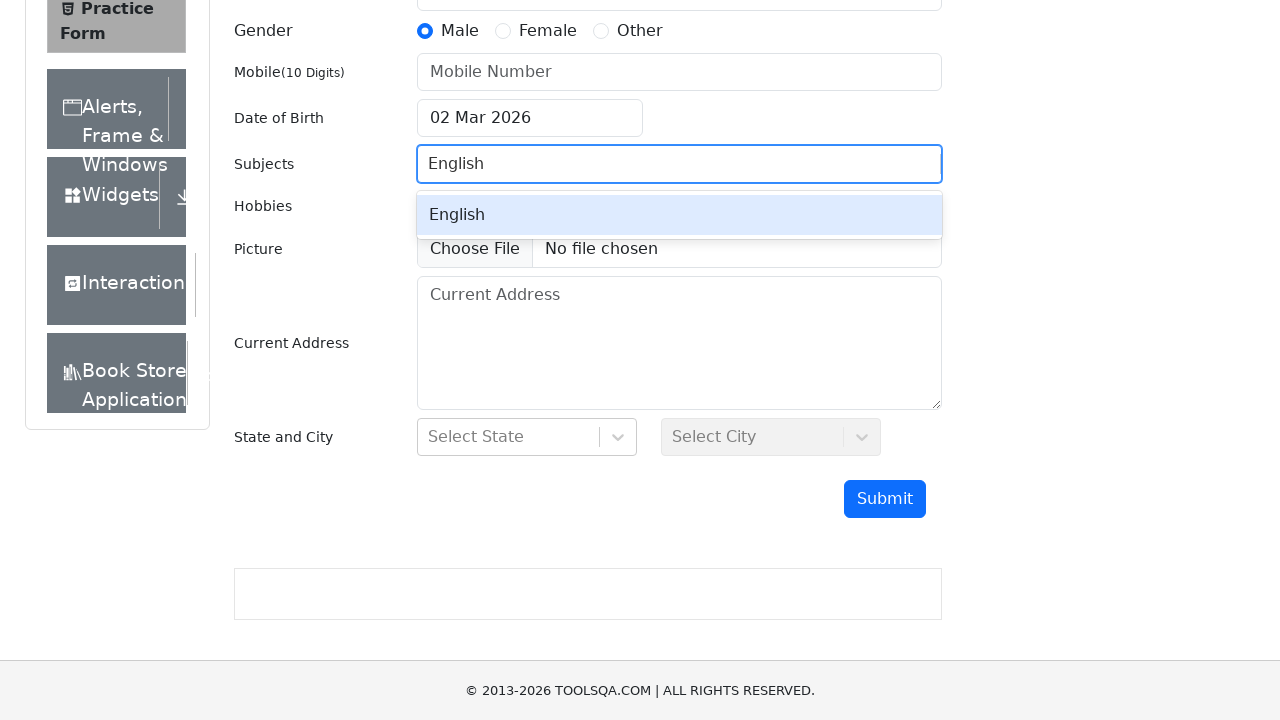

Pressed Enter to confirm 'English' subject on #subjectsInput
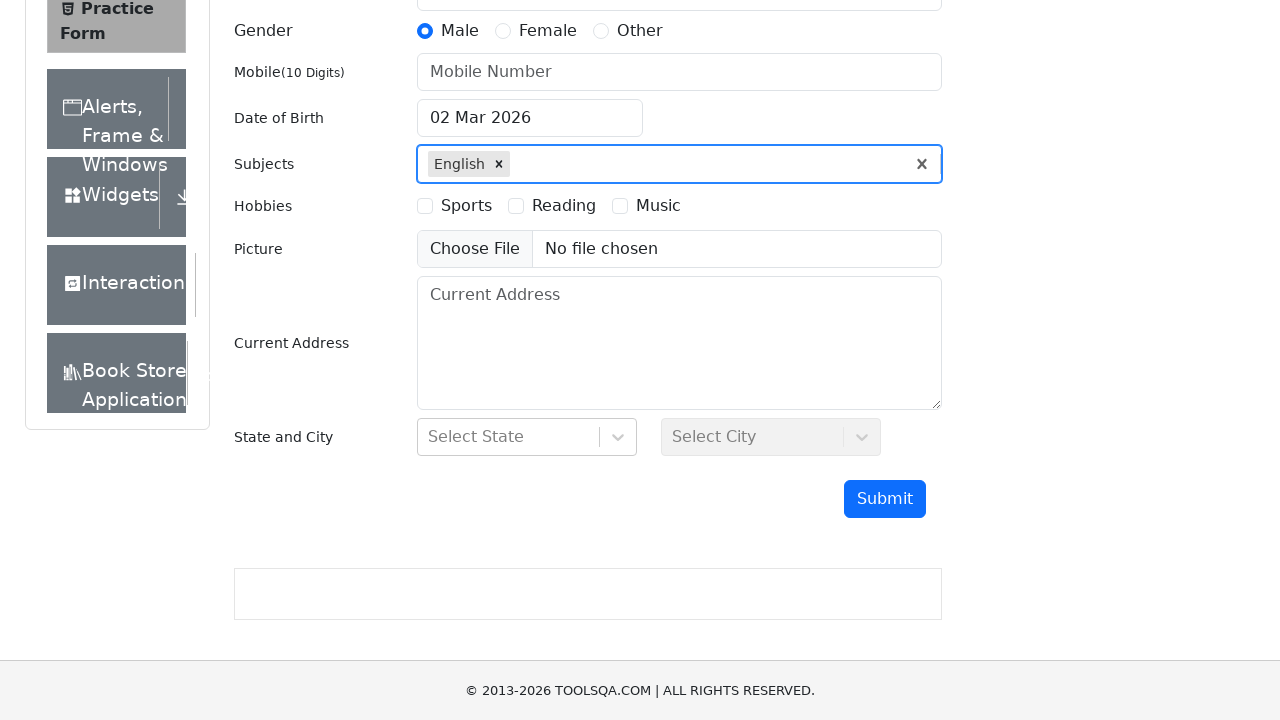

Filled 'C' in subjects field to search for subject on #subjectsInput
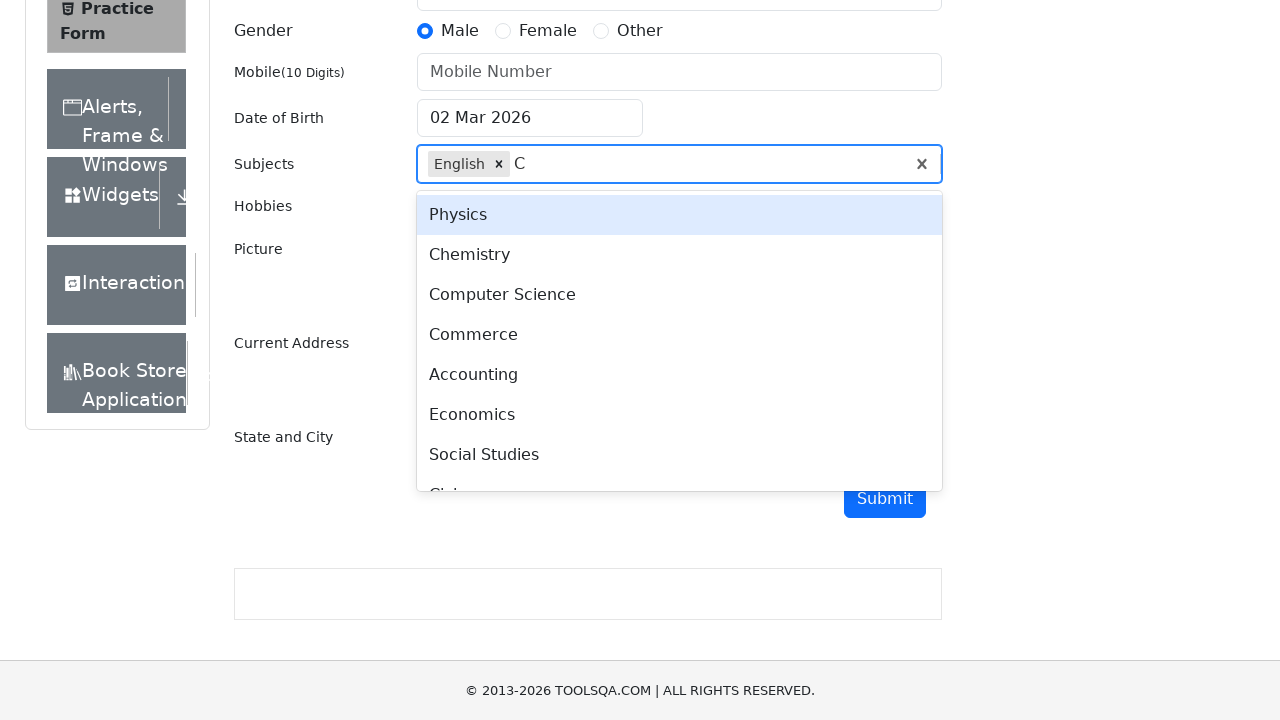

Pressed ArrowDown in autocomplete dropdown on #subjectsInput
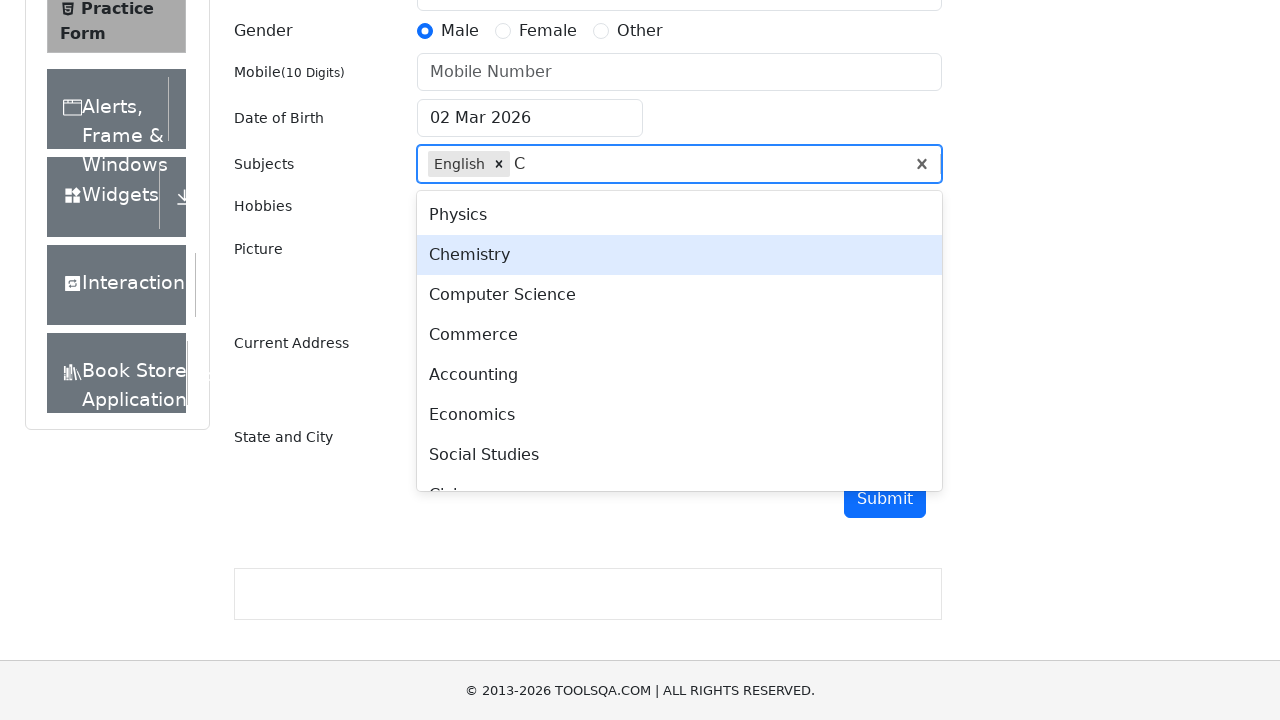

Pressed ArrowDown again in autocomplete dropdown on #subjectsInput
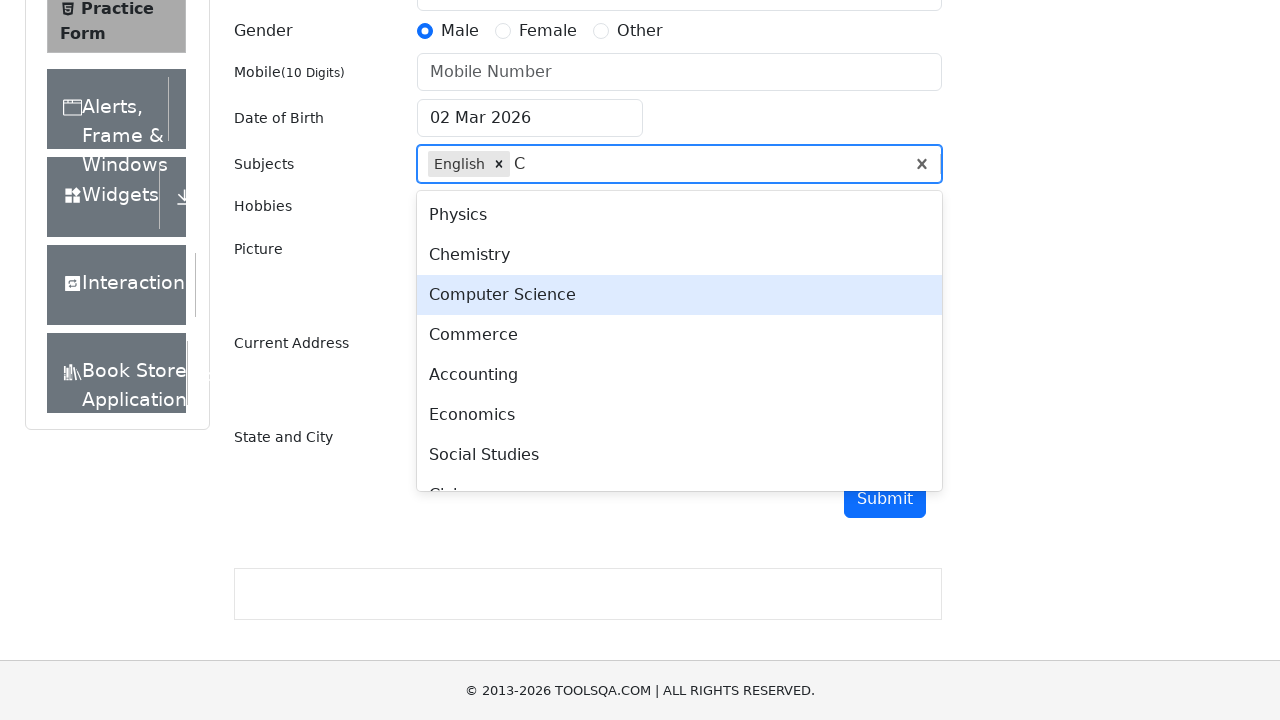

Pressed ArrowDown third time in autocomplete dropdown on #subjectsInput
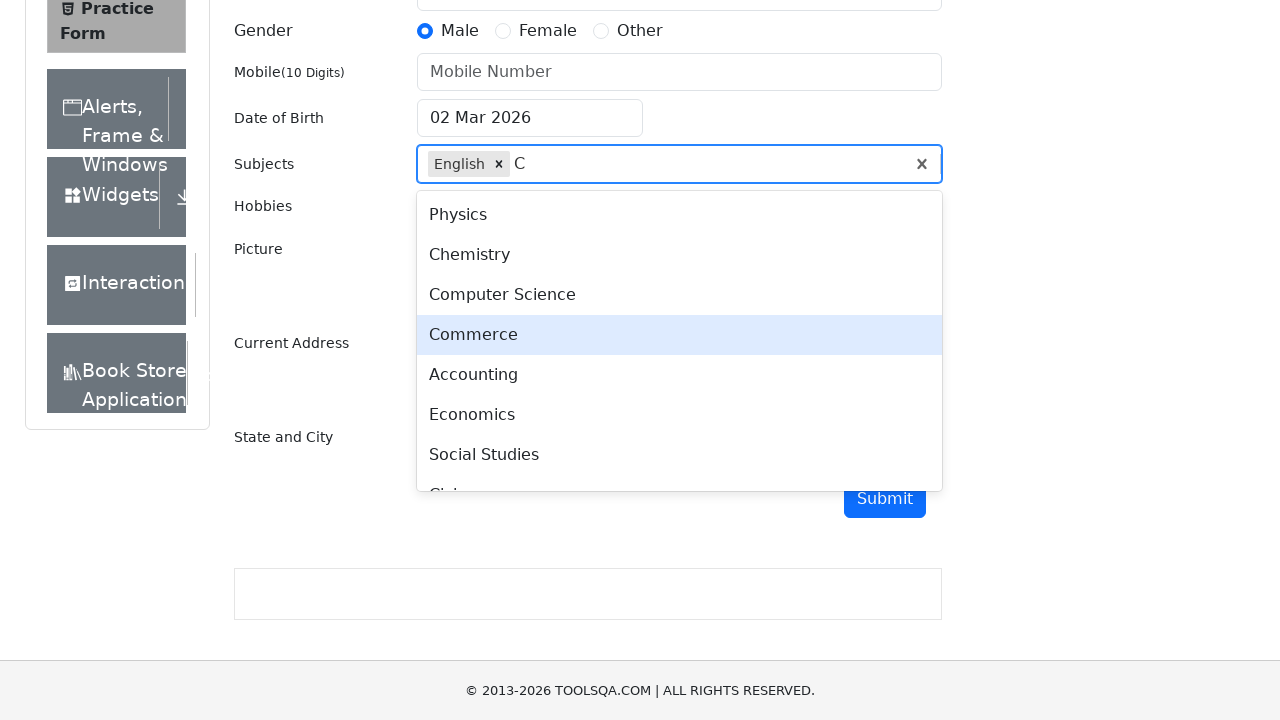

Pressed Enter to confirm selected subject from autocomplete on #subjectsInput
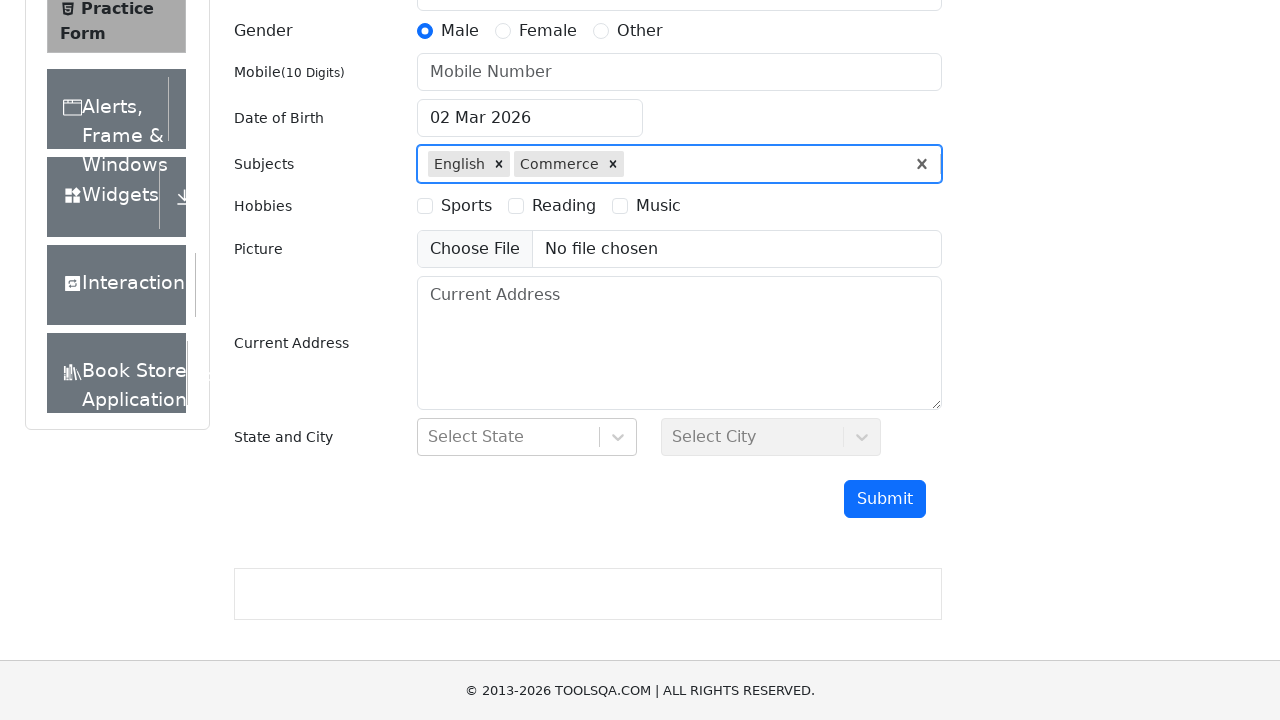

Clicked on date of birth input to open date picker at (530, 118) on #dateOfBirthInput
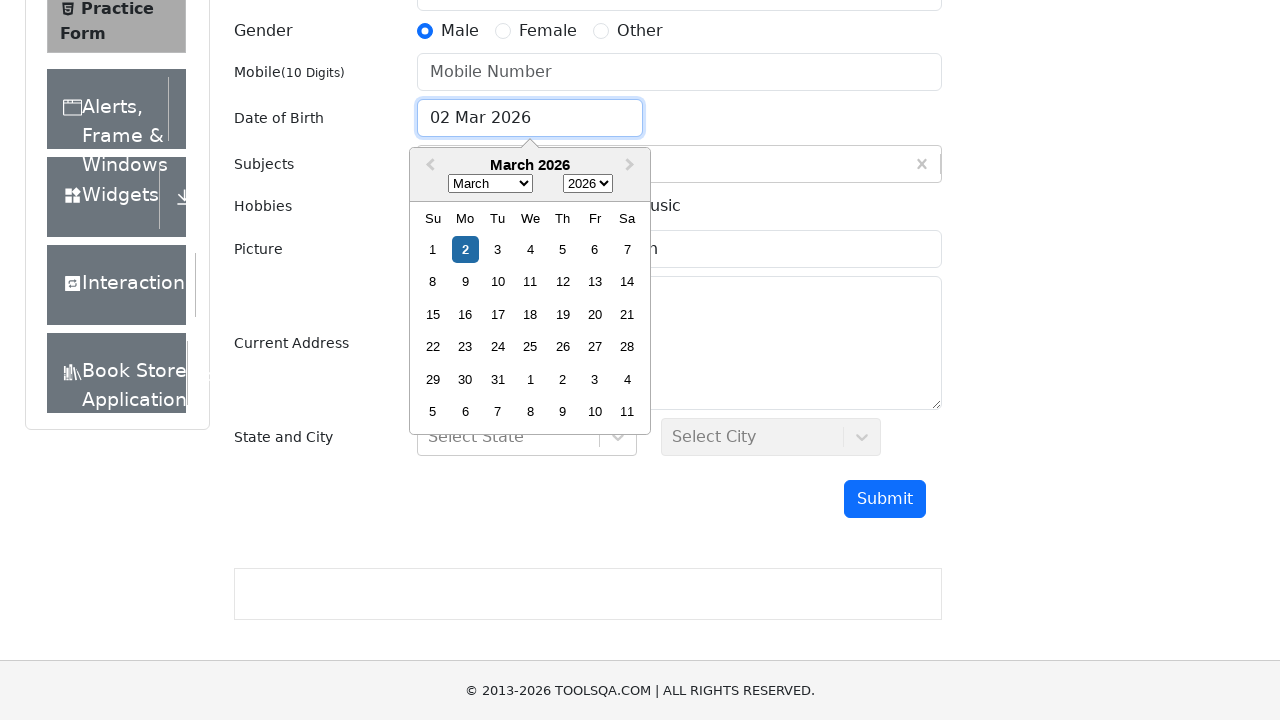

Selected February as month in date picker on select.react-datepicker__month-select
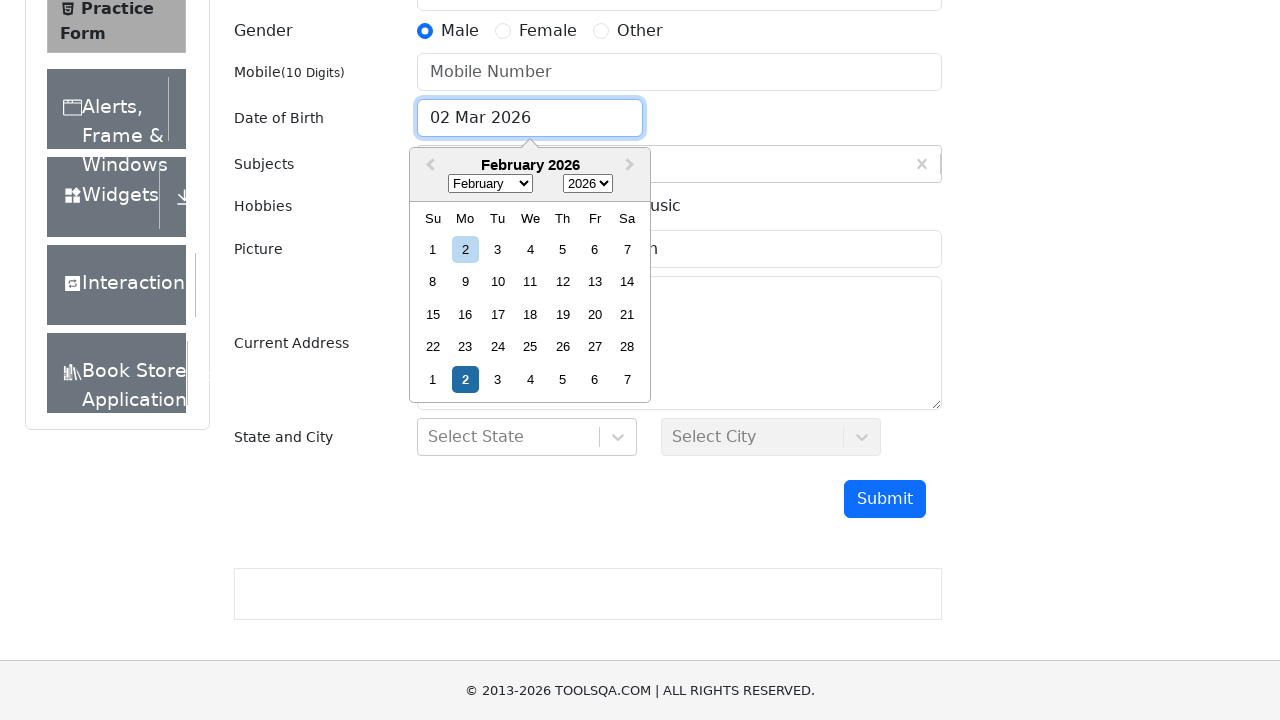

Selected 1990 as year in date picker on select.react-datepicker__year-select
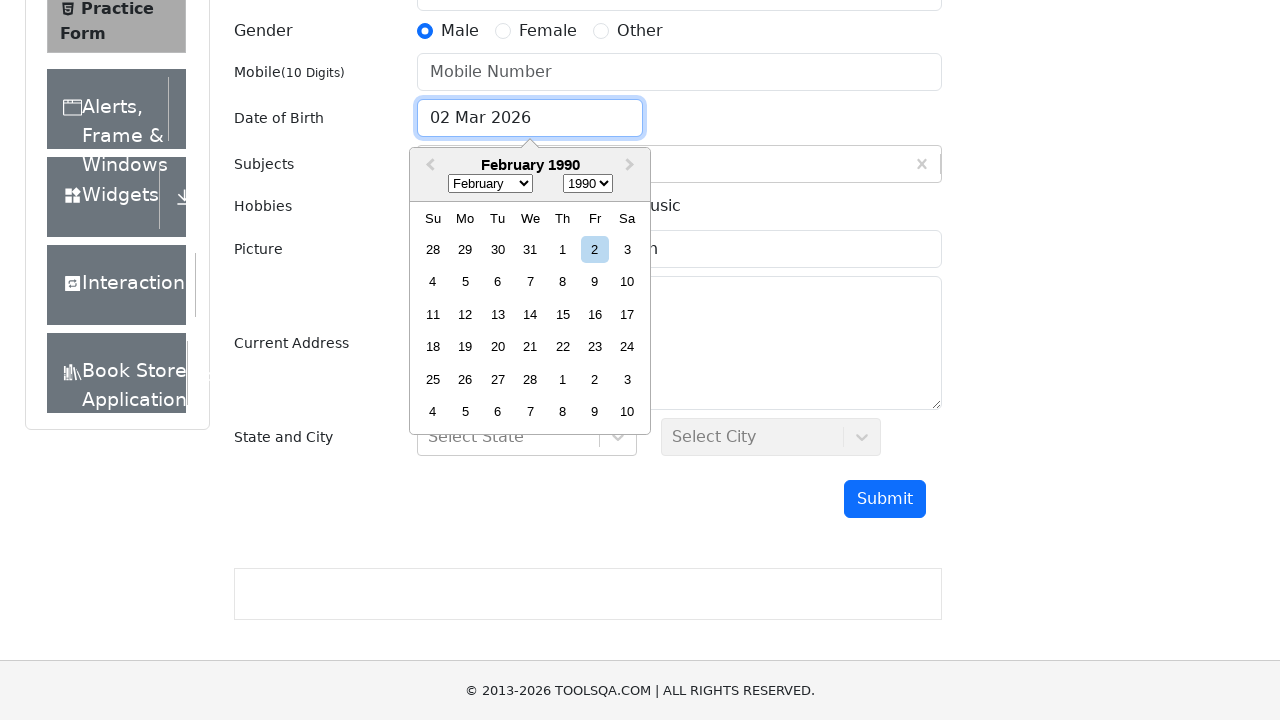

Selected 26th day from date picker calendar at (465, 379) on xpath=//div[contains(@class, 'react-datepicker__day--026') and not(contains(@cla
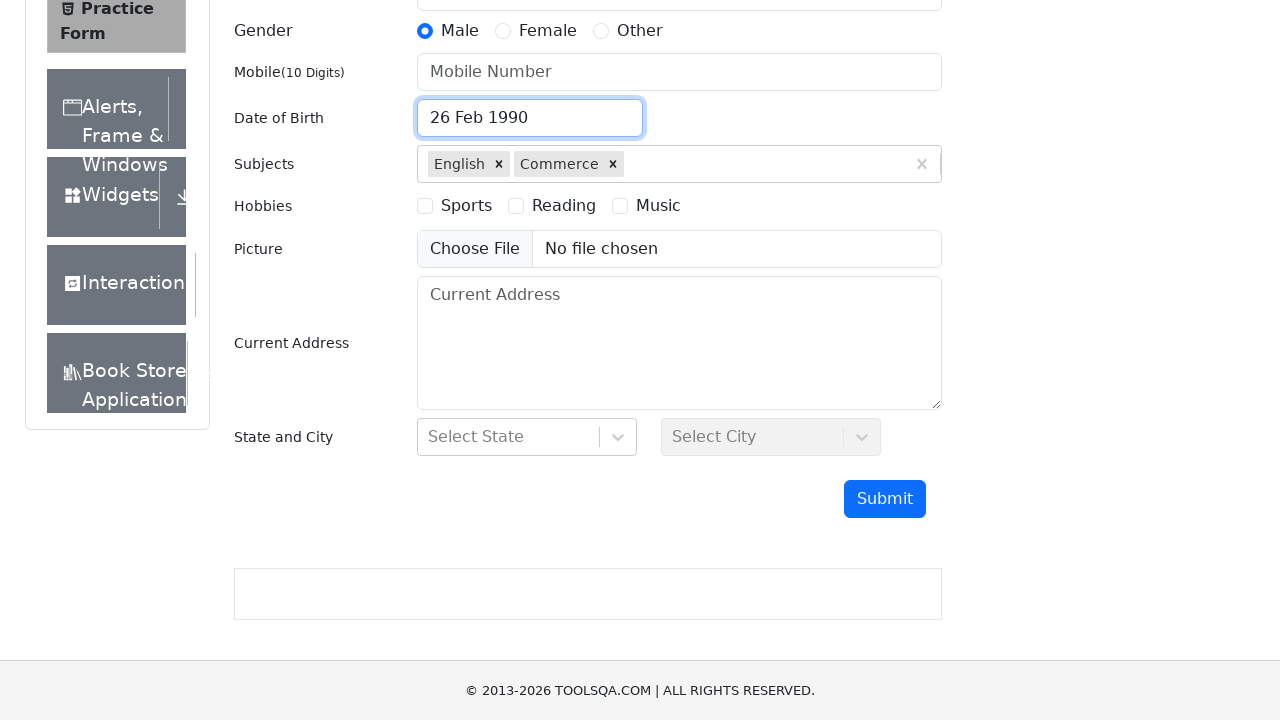

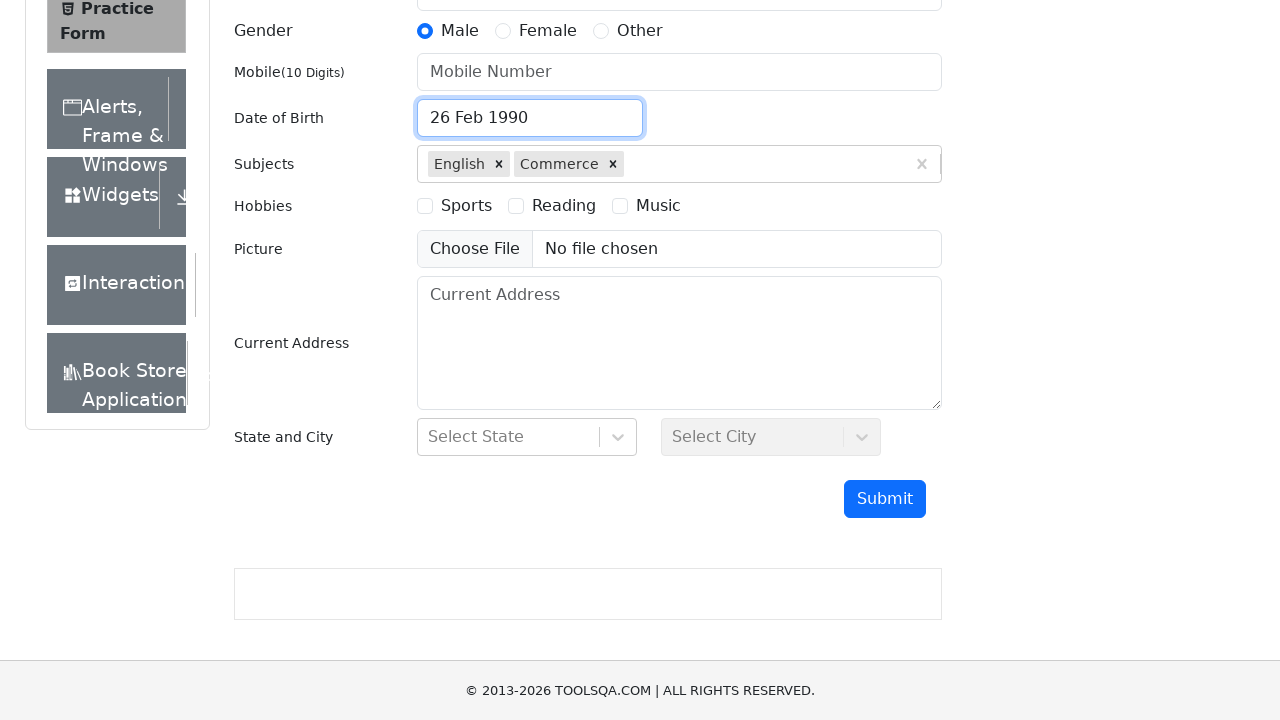